Tests different types of JavaScript alerts (simple, confirm, and prompt) by triggering them and interacting with accept, dismiss, and text input functionality

Starting URL: https://demo.automationtesting.in/Alerts.html#google_vignette

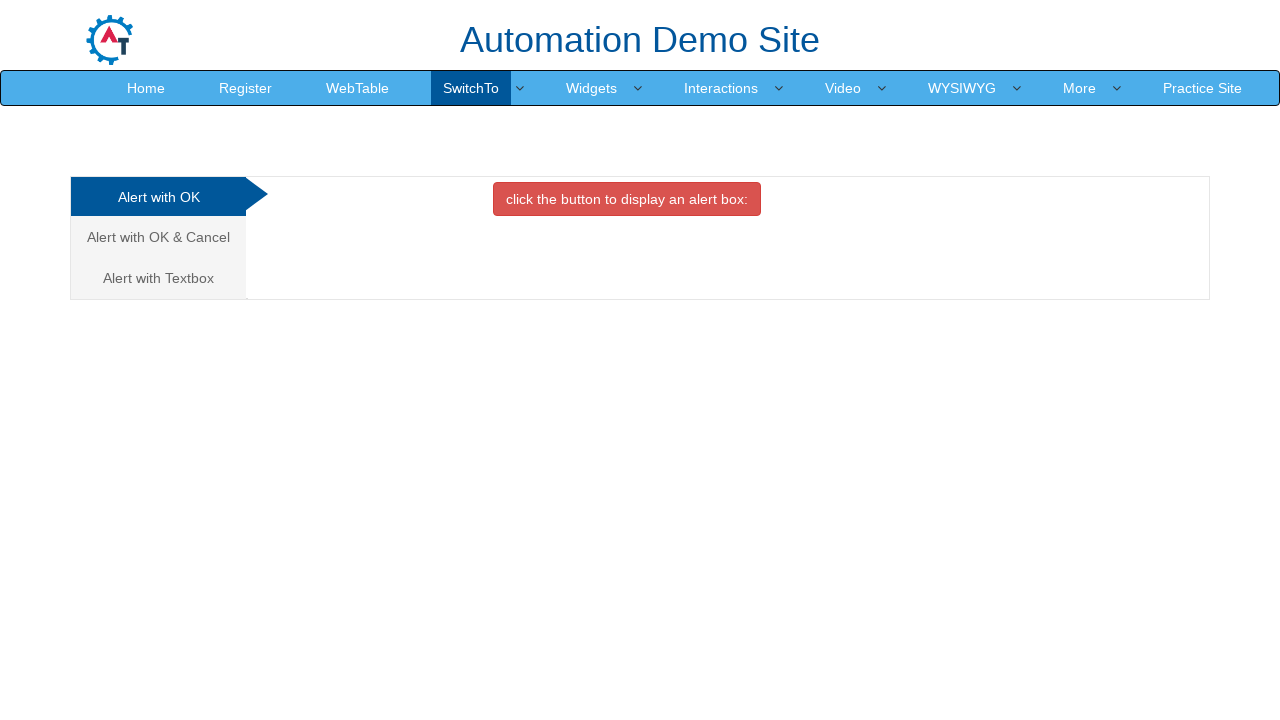

Clicked on 'Alert with OK' tab at (158, 197) on xpath=//a[text()='Alert with OK ']
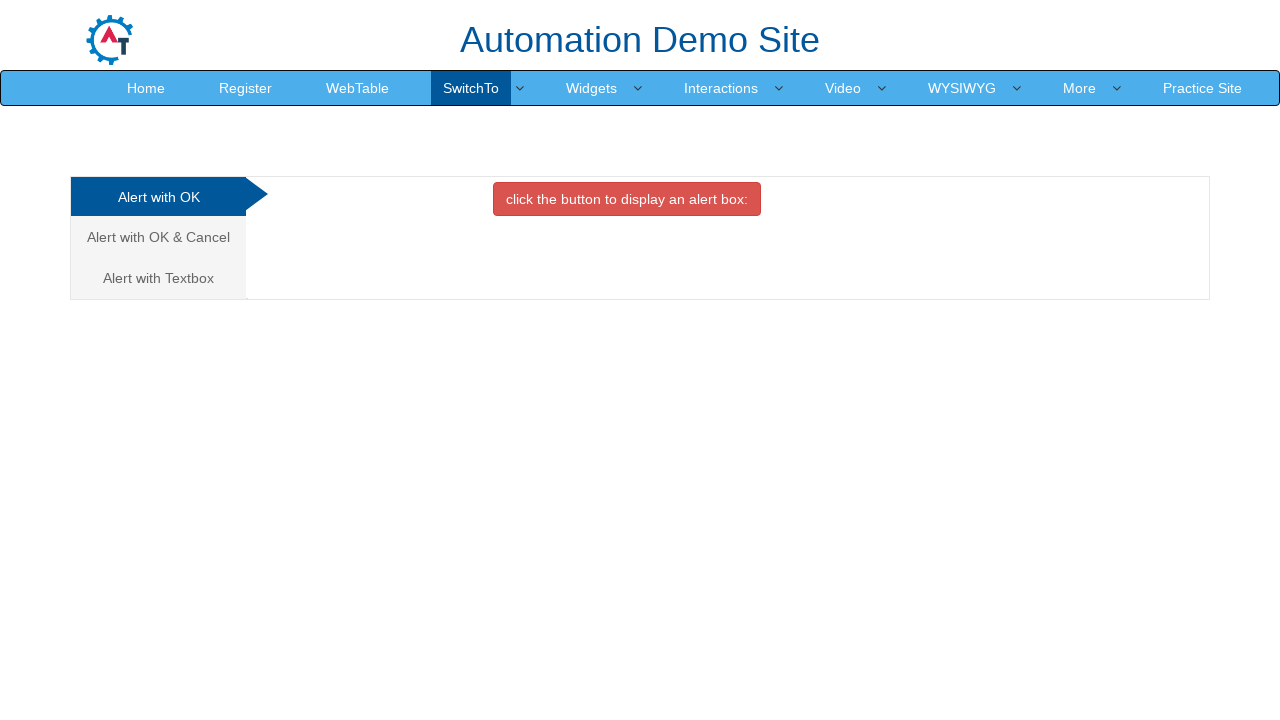

Clicked button to display simple alert at (627, 199) on xpath=//button[contains(text(),' the button to display')][1]
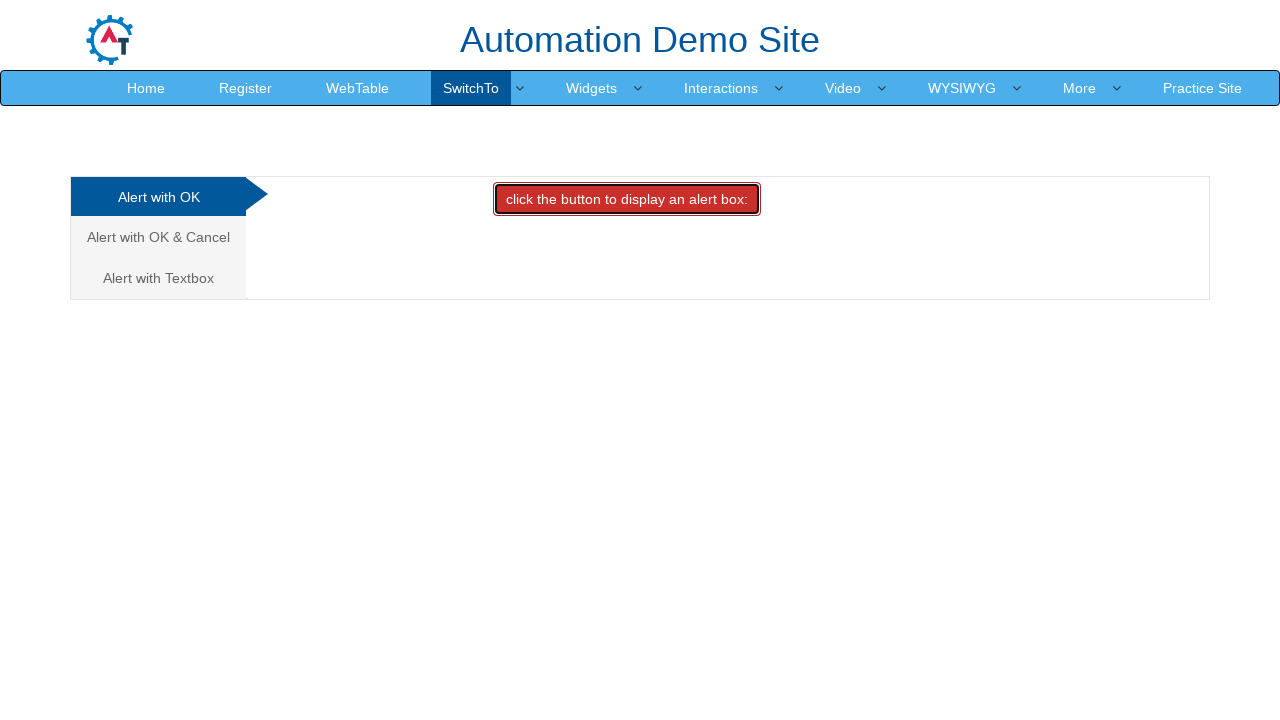

Accepted simple alert dialog at (627, 199) on xpath=//button[contains(text(),' the button to display')][1]
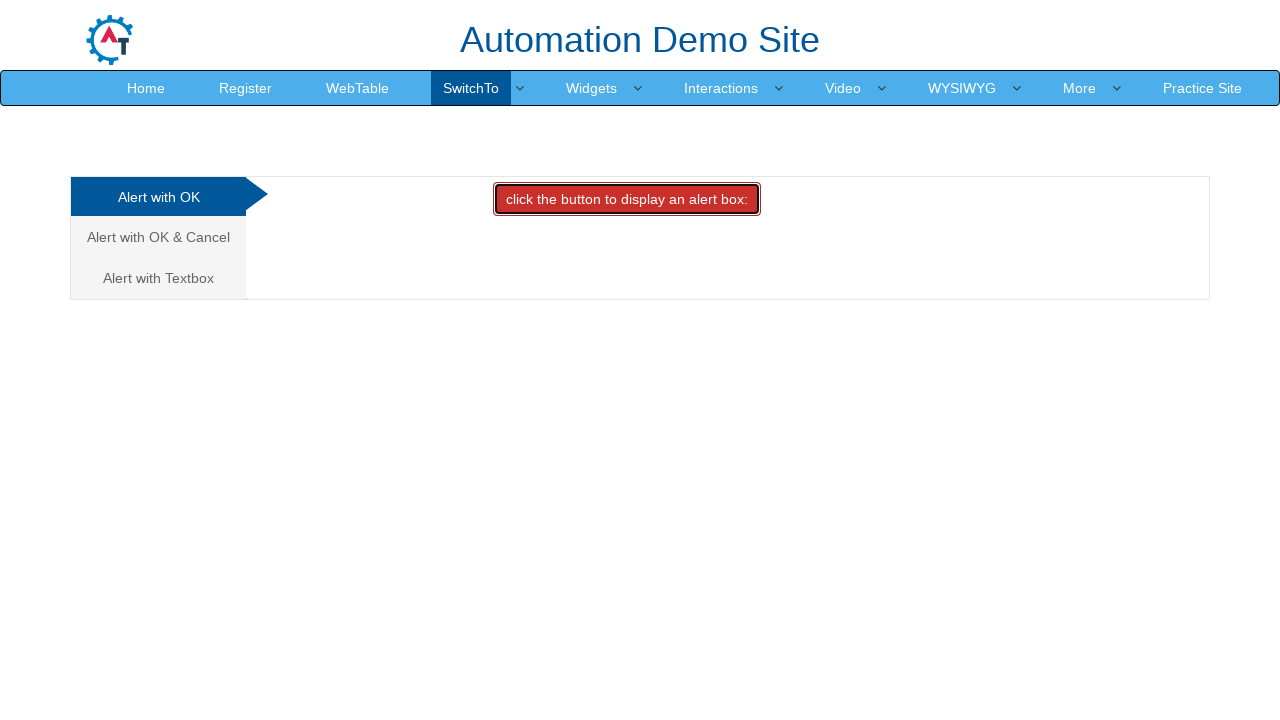

Clicked on 'Alert with OK & Cancel' tab at (158, 237) on xpath=//a[text()='Alert with OK & Cancel ']
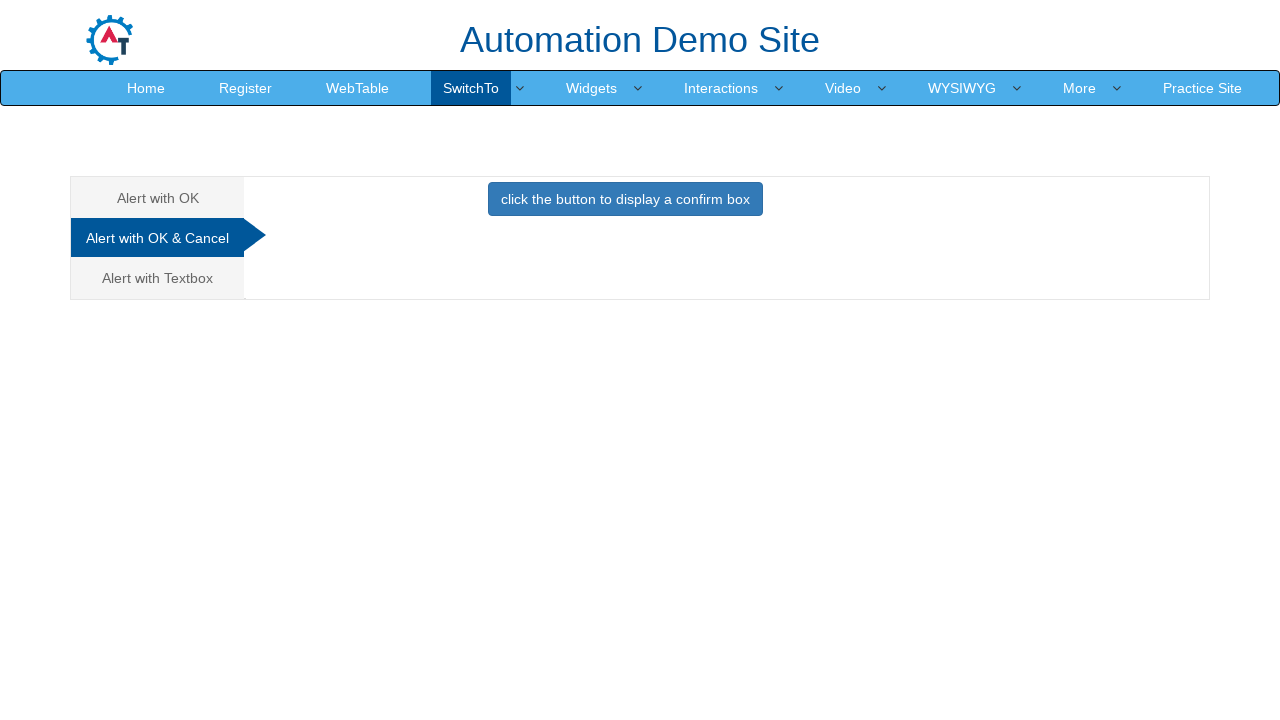

Dismissed confirm alert dialog at (625, 199) on xpath=//button[contains(text(),'display a confirm')]
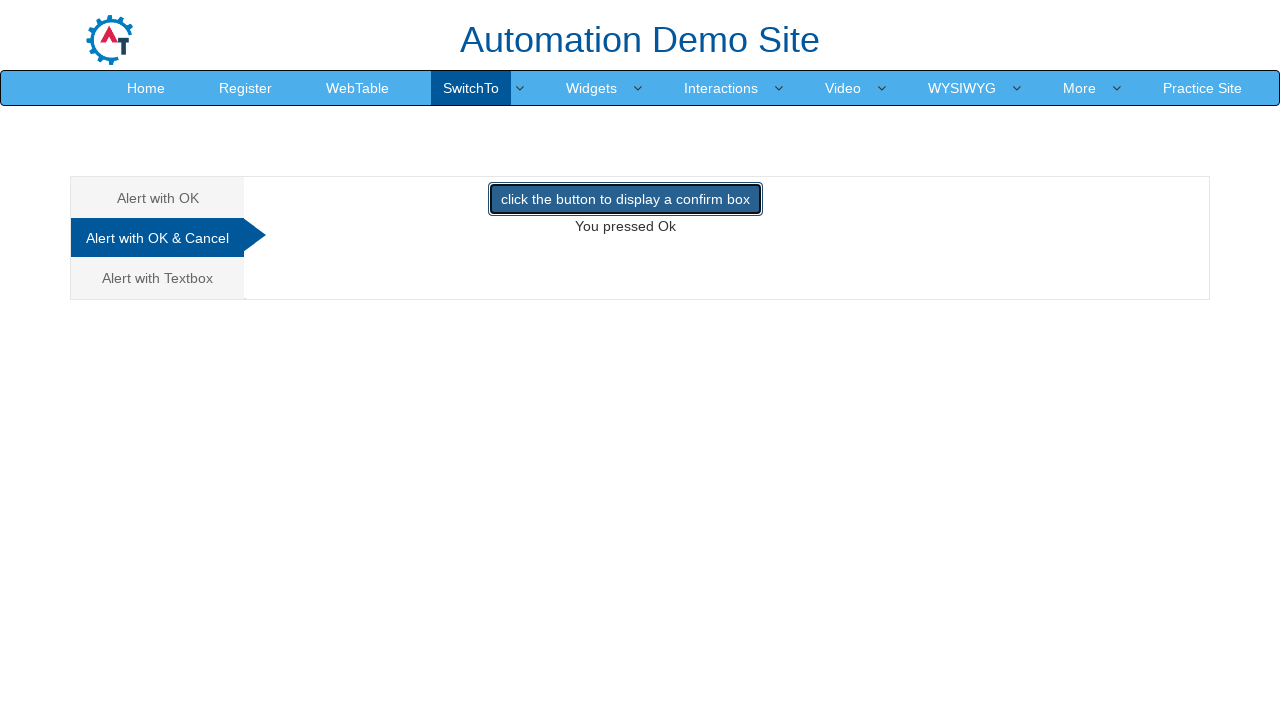

Clicked on 'Alert with Textbox' tab at (158, 278) on xpath=//a[text()='Alert with Textbox ']
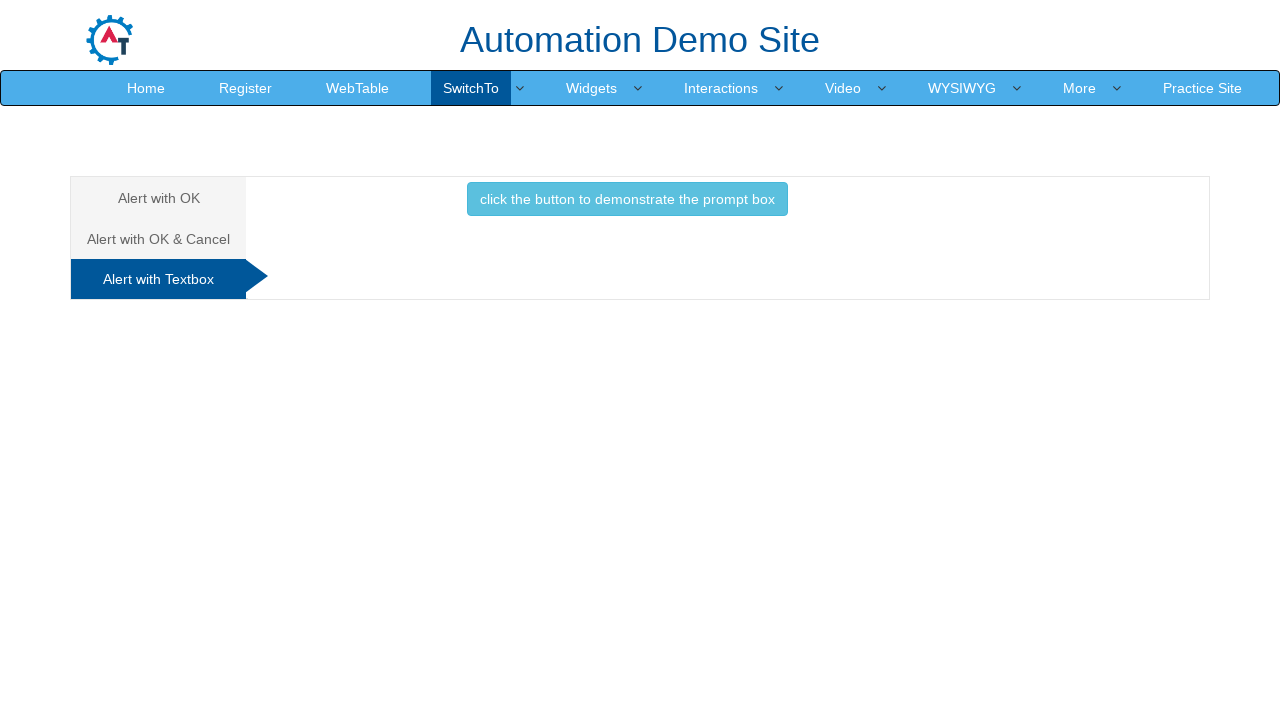

Accepted prompt alert dialog with text input 'smilan' at (627, 199) on xpath=//button[contains(text(),'demonstrate the prompt')]
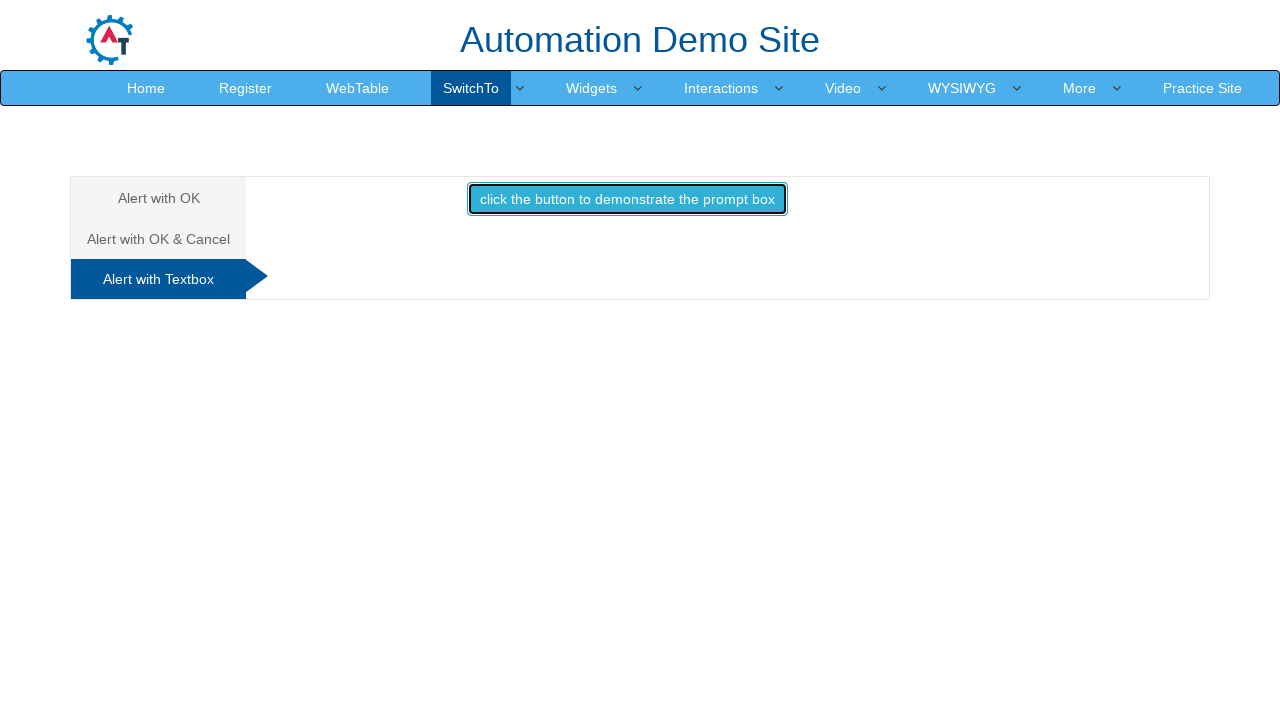

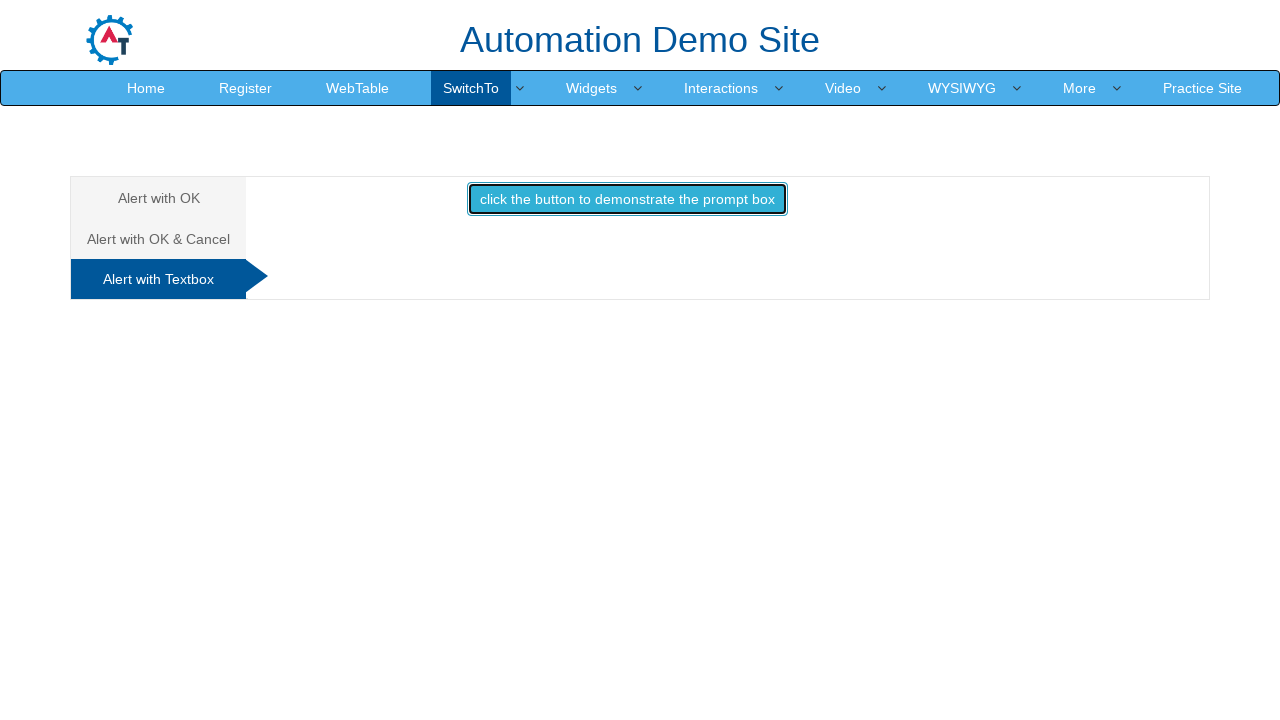